Navigates to a financial news page displaying dollar exchange rates and verifies that the buy and sell value elements are visible on the page.

Starting URL: https://www.ambito.com/contenidos/dolar.html

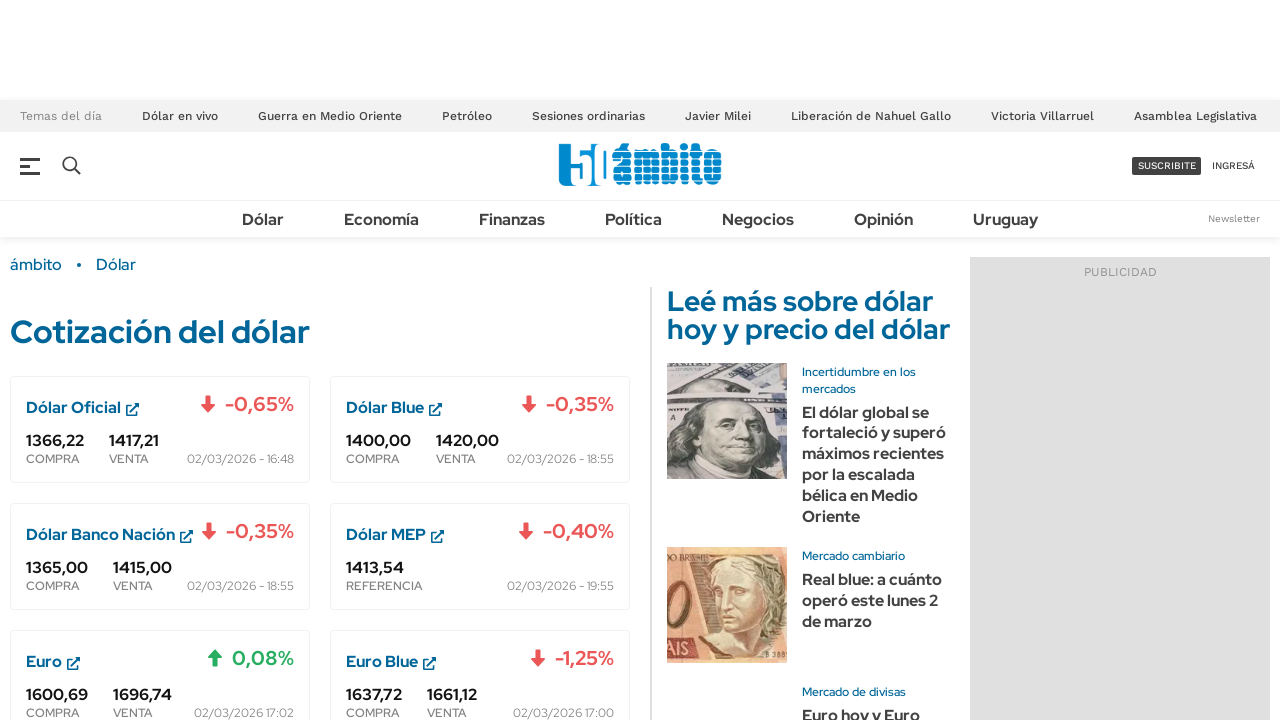

Navigated to financial news page displaying dollar exchange rates
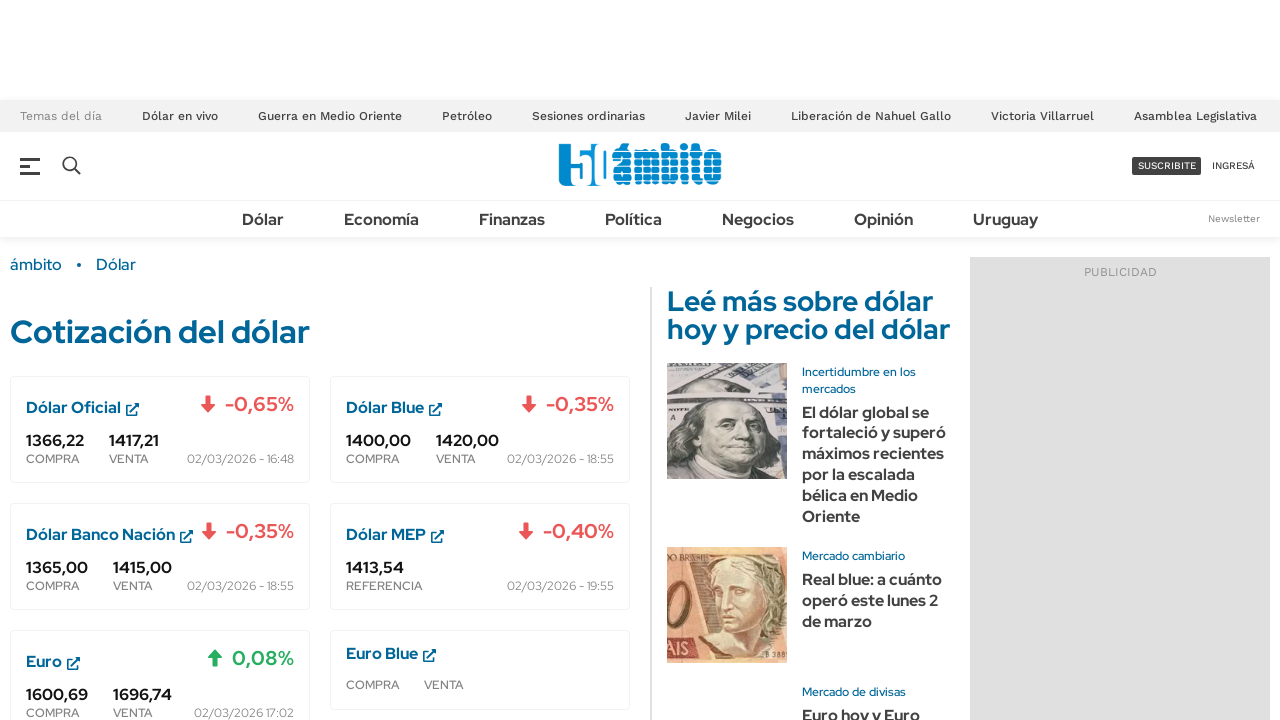

Buy value element became visible on the page
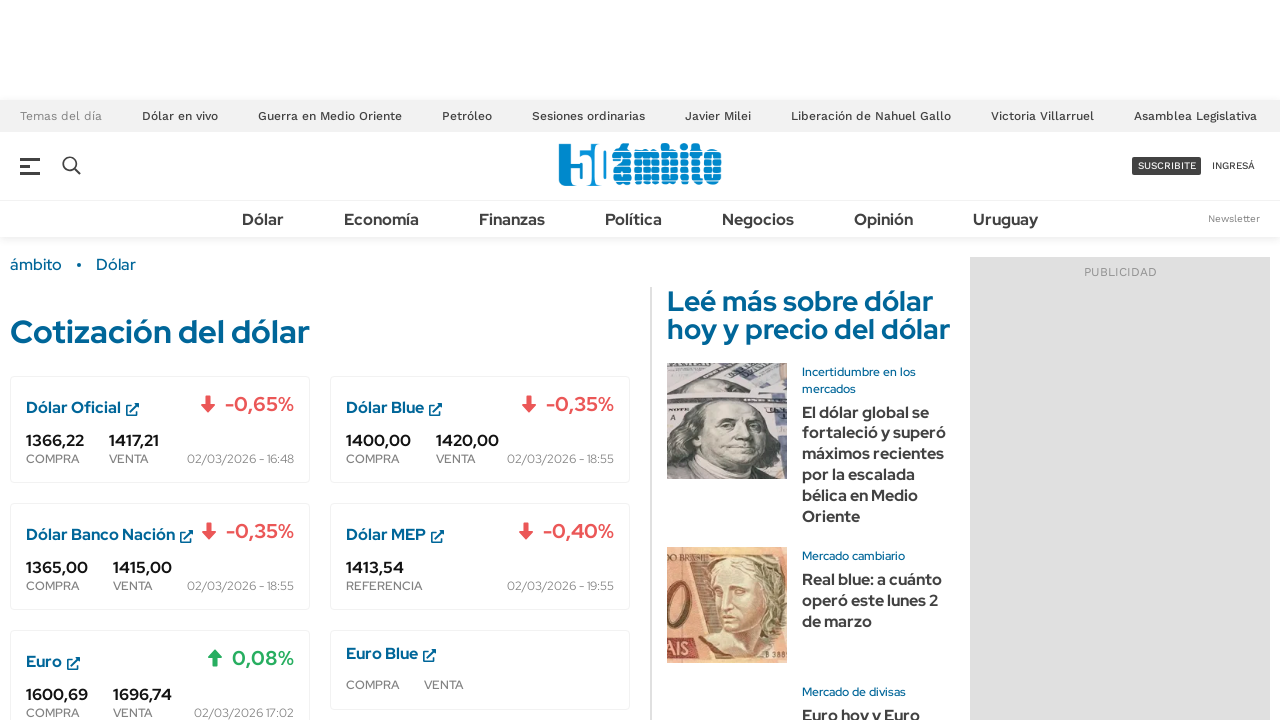

Sell value element became visible on the page
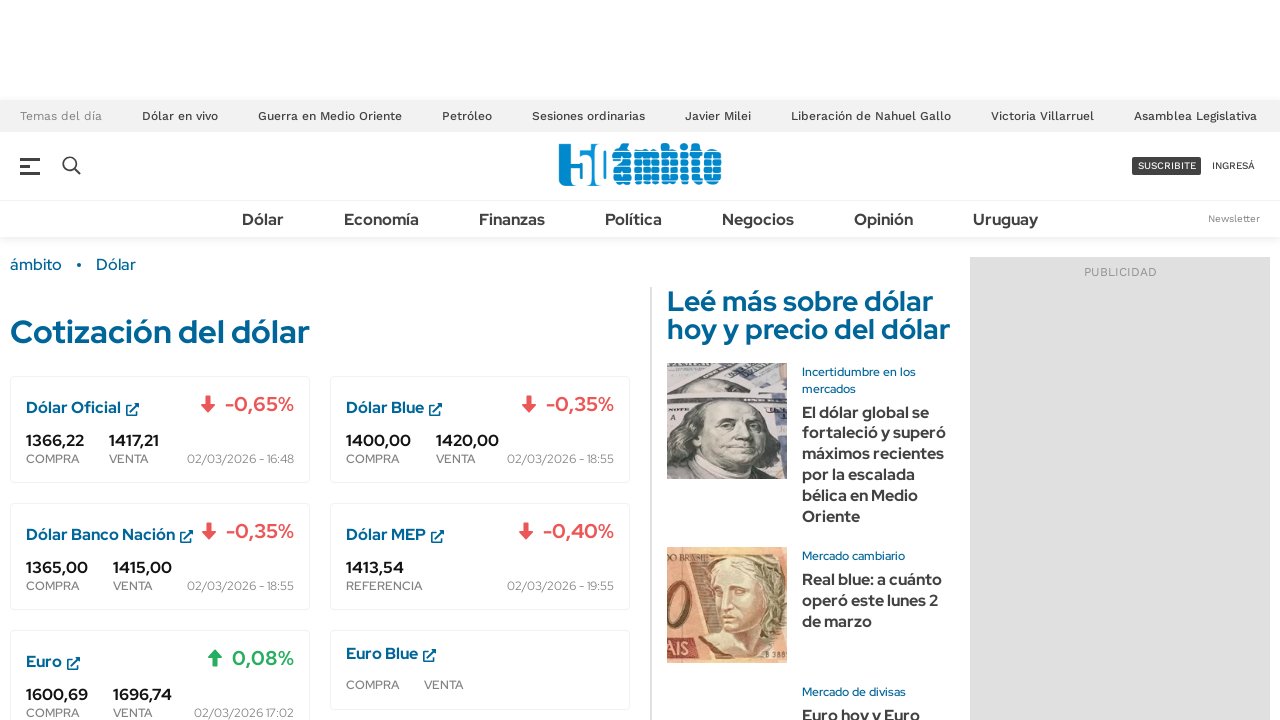

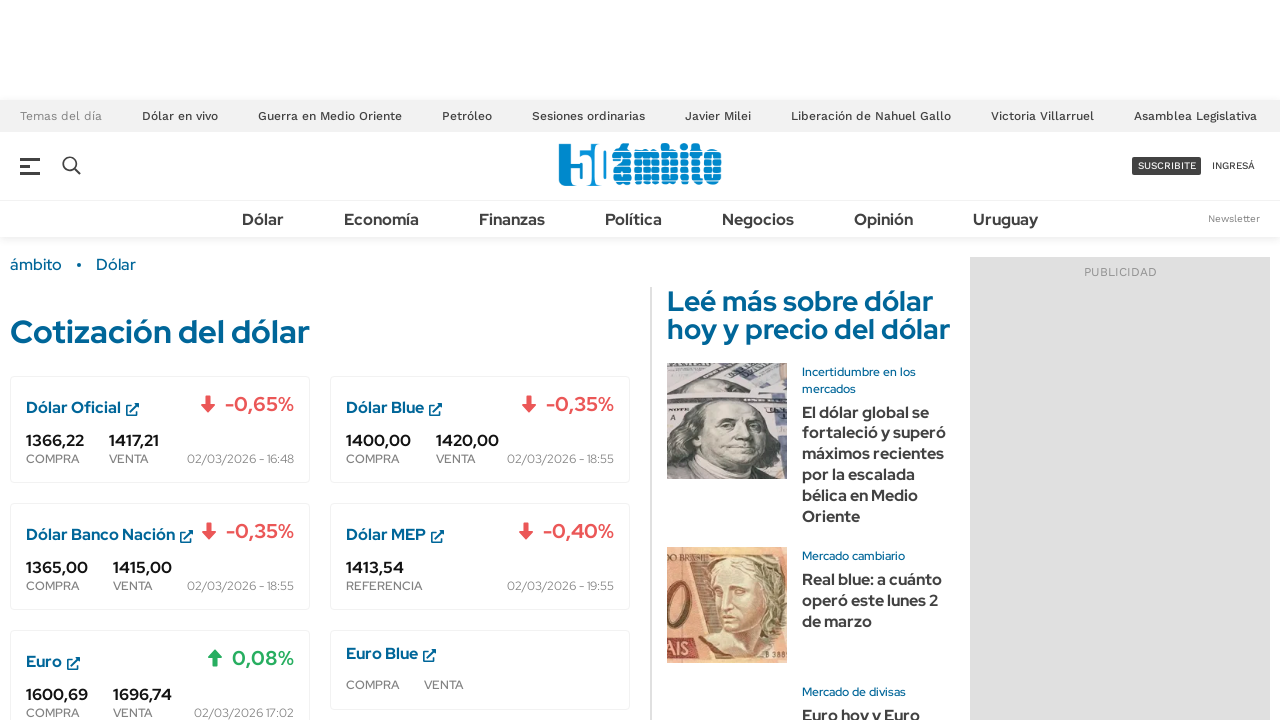